Tests filtering to display only completed items

Starting URL: https://demo.playwright.dev/todomvc

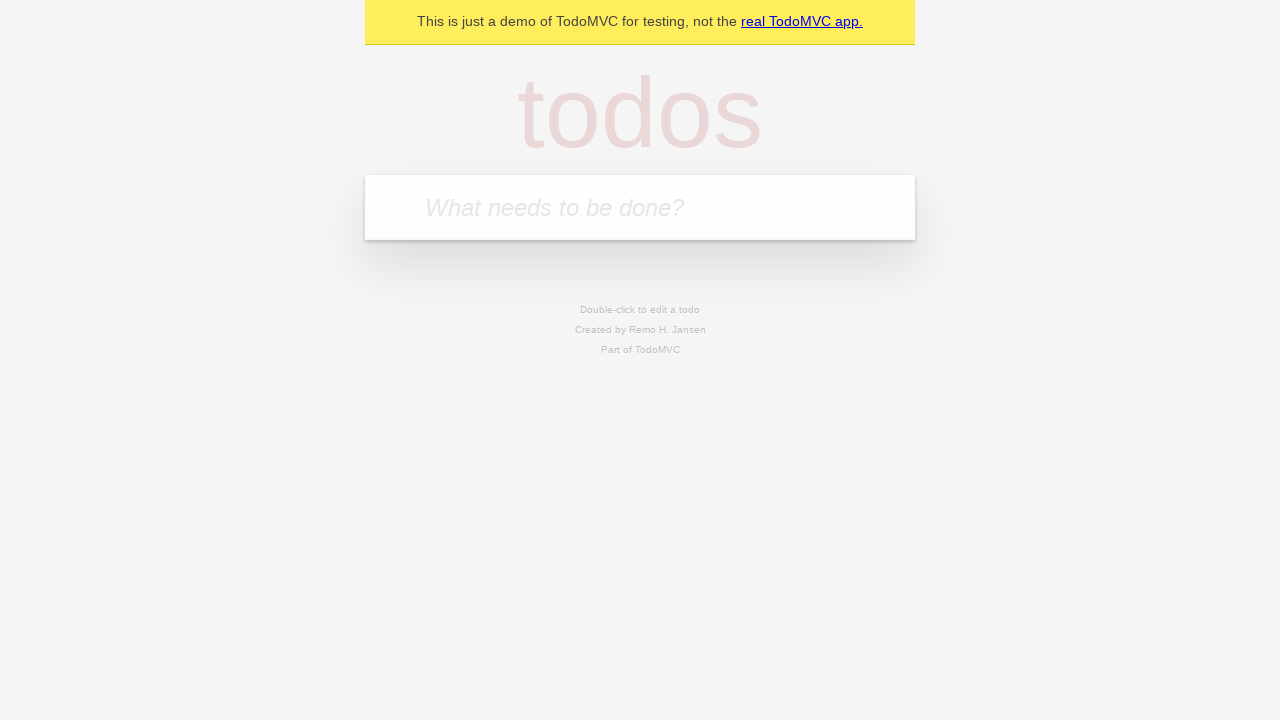

Filled todo input with 'buy some cheese' on internal:attr=[placeholder="What needs to be done?"i]
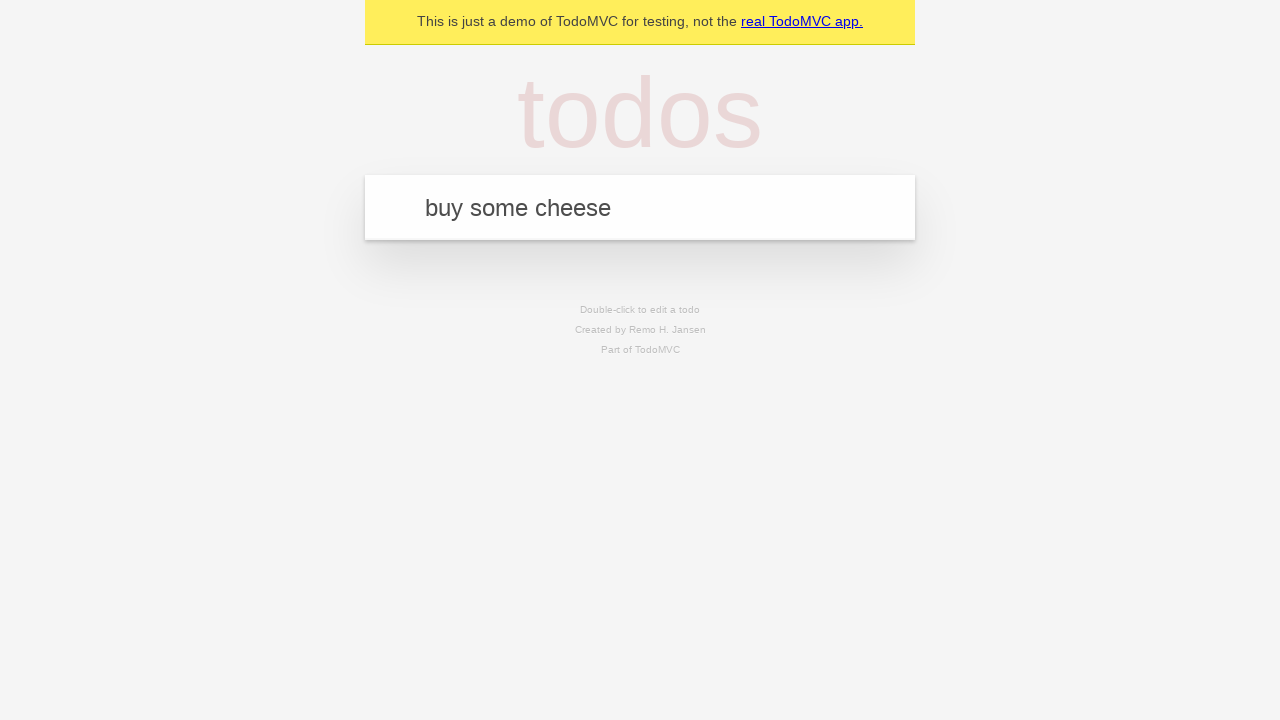

Pressed Enter to add first todo item on internal:attr=[placeholder="What needs to be done?"i]
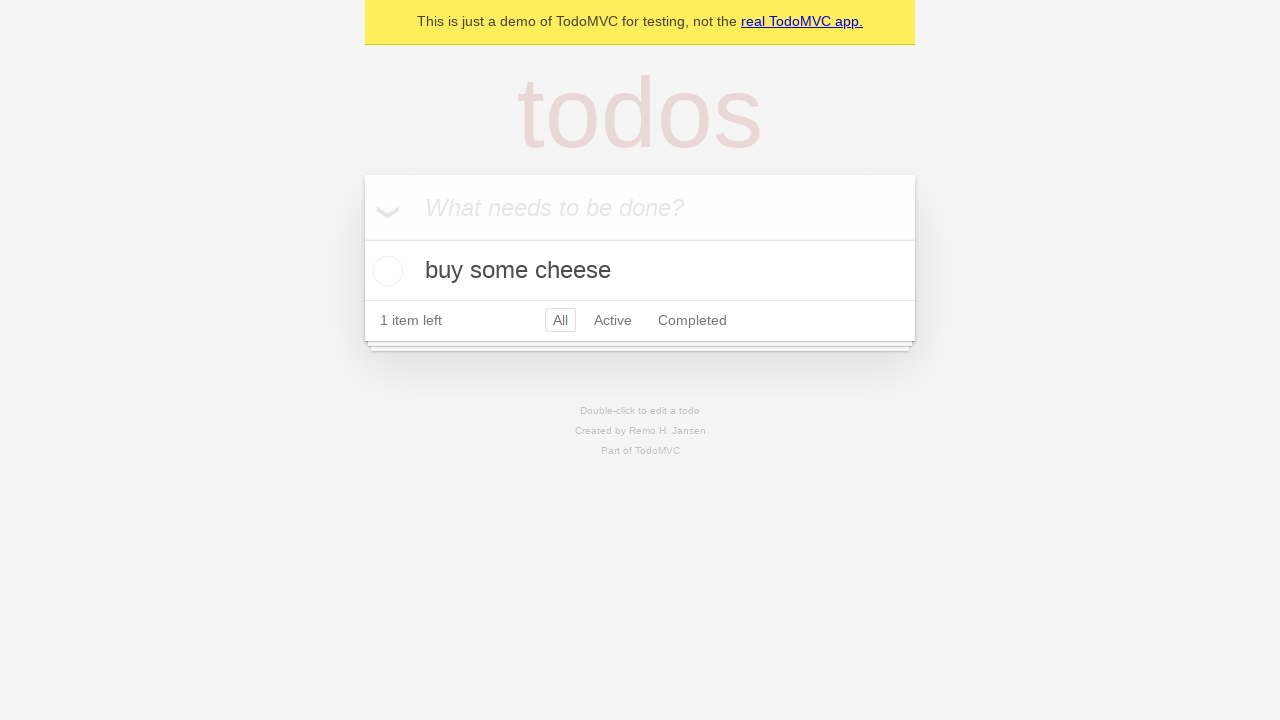

Filled todo input with 'feed the cat' on internal:attr=[placeholder="What needs to be done?"i]
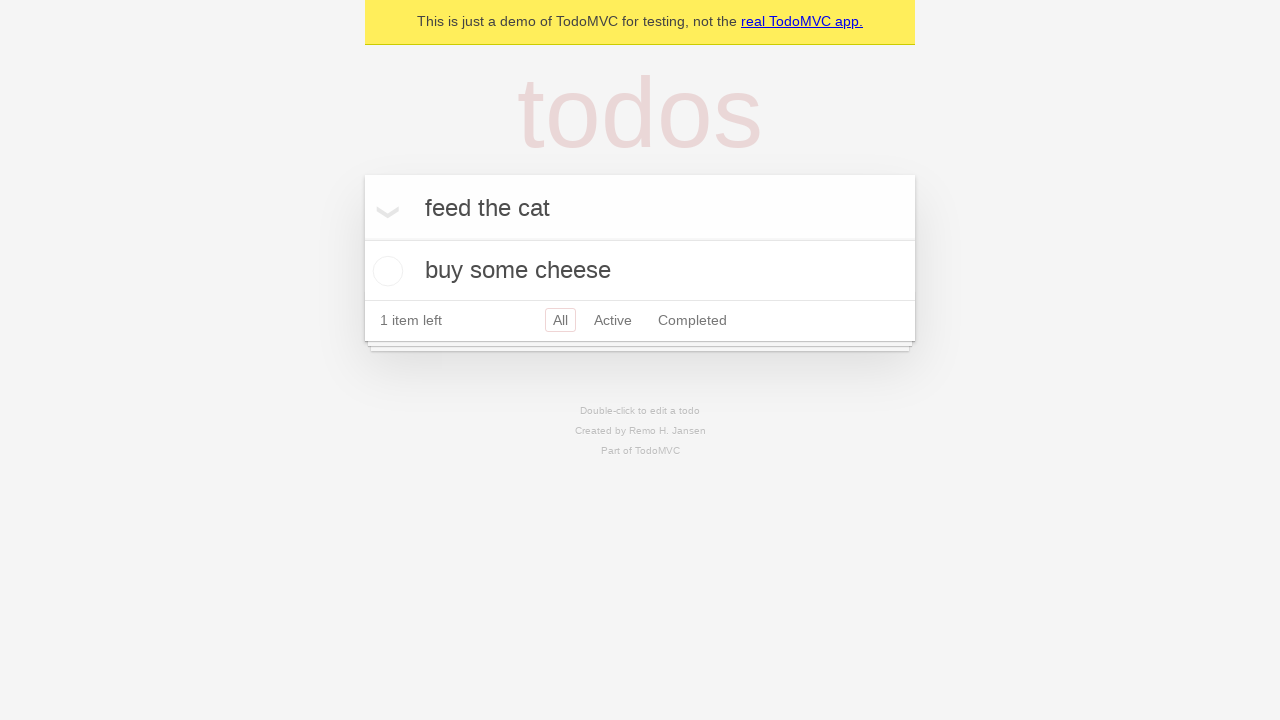

Pressed Enter to add second todo item on internal:attr=[placeholder="What needs to be done?"i]
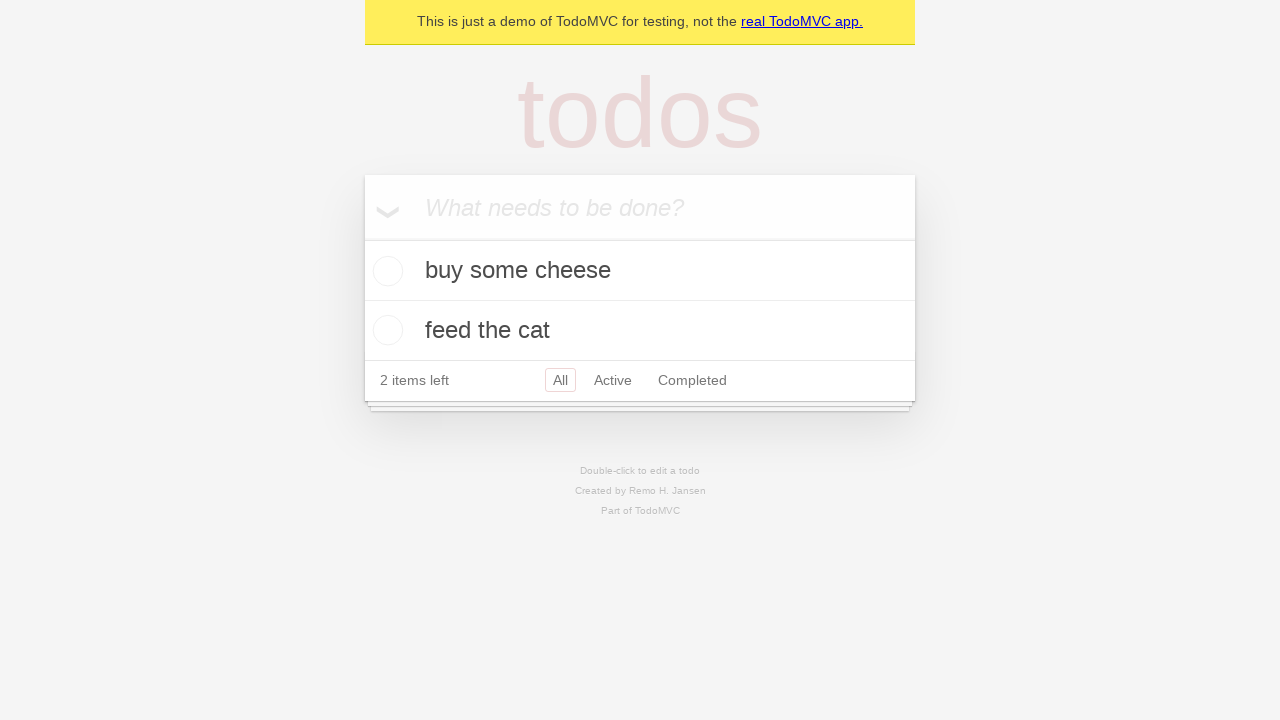

Filled todo input with 'book a doctors appointment' on internal:attr=[placeholder="What needs to be done?"i]
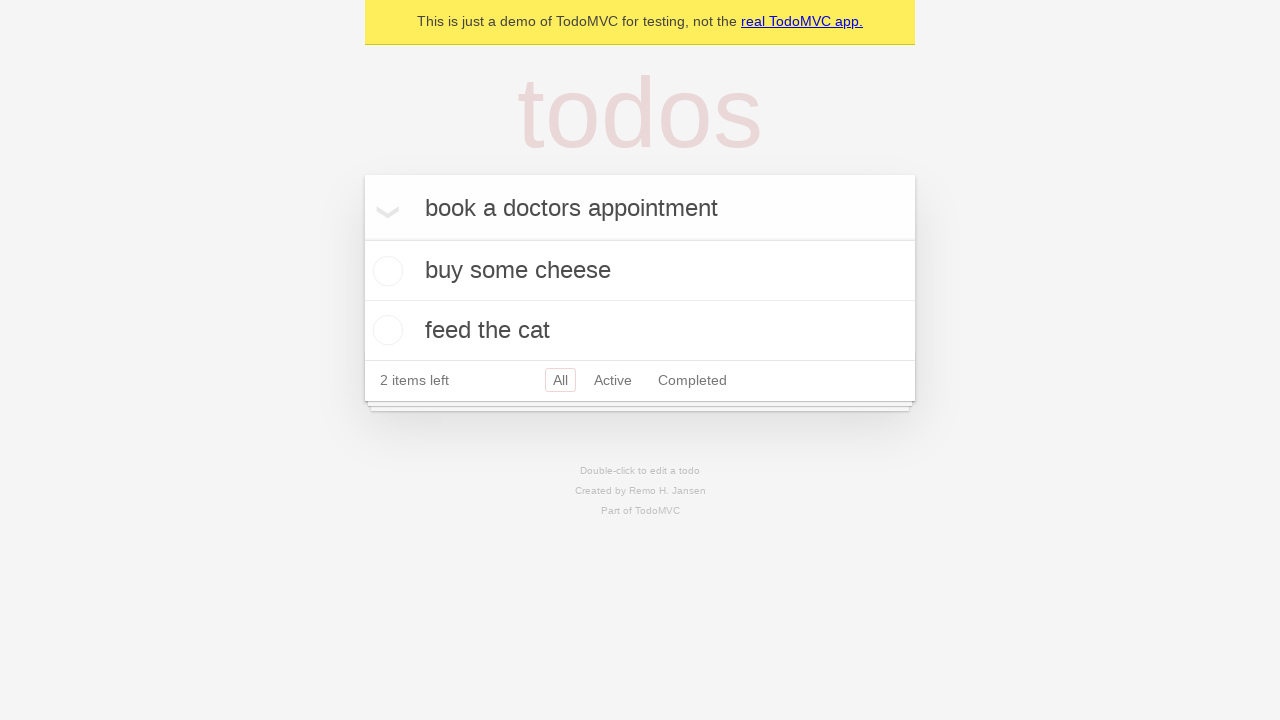

Pressed Enter to add third todo item on internal:attr=[placeholder="What needs to be done?"i]
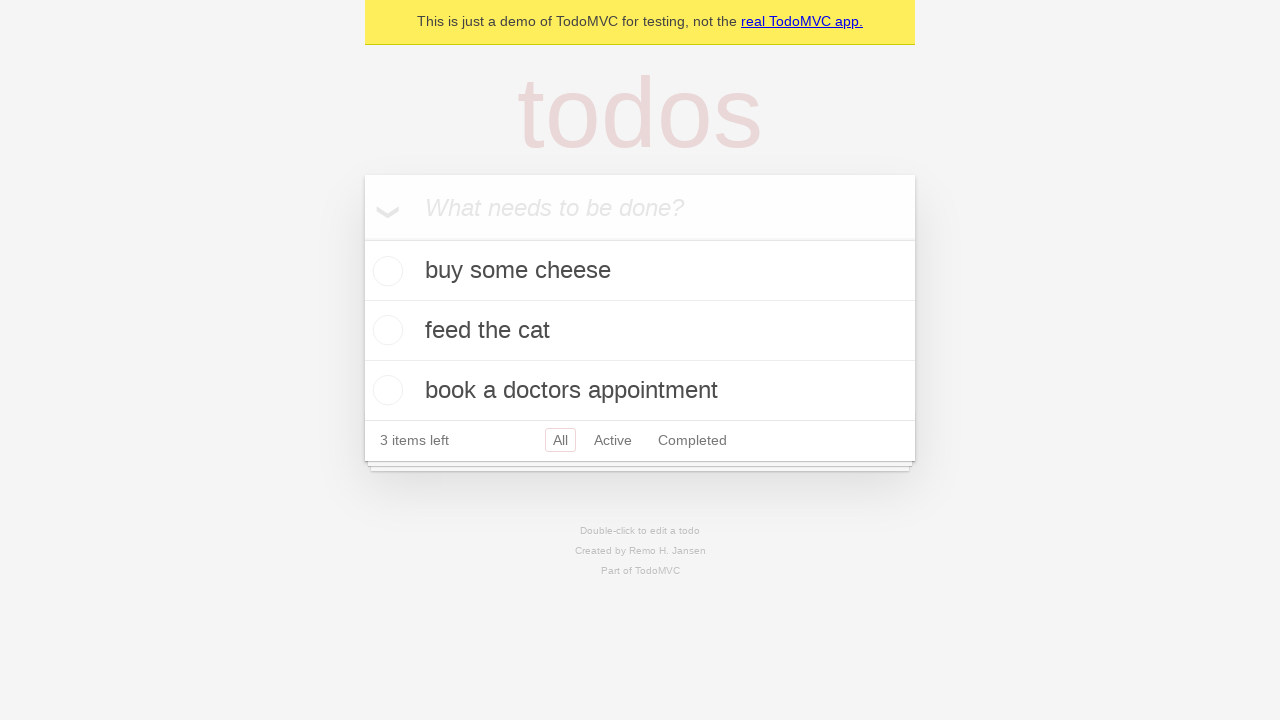

Checked the second todo item 'feed the cat' at (385, 330) on internal:testid=[data-testid="todo-item"s] >> nth=1 >> internal:role=checkbox
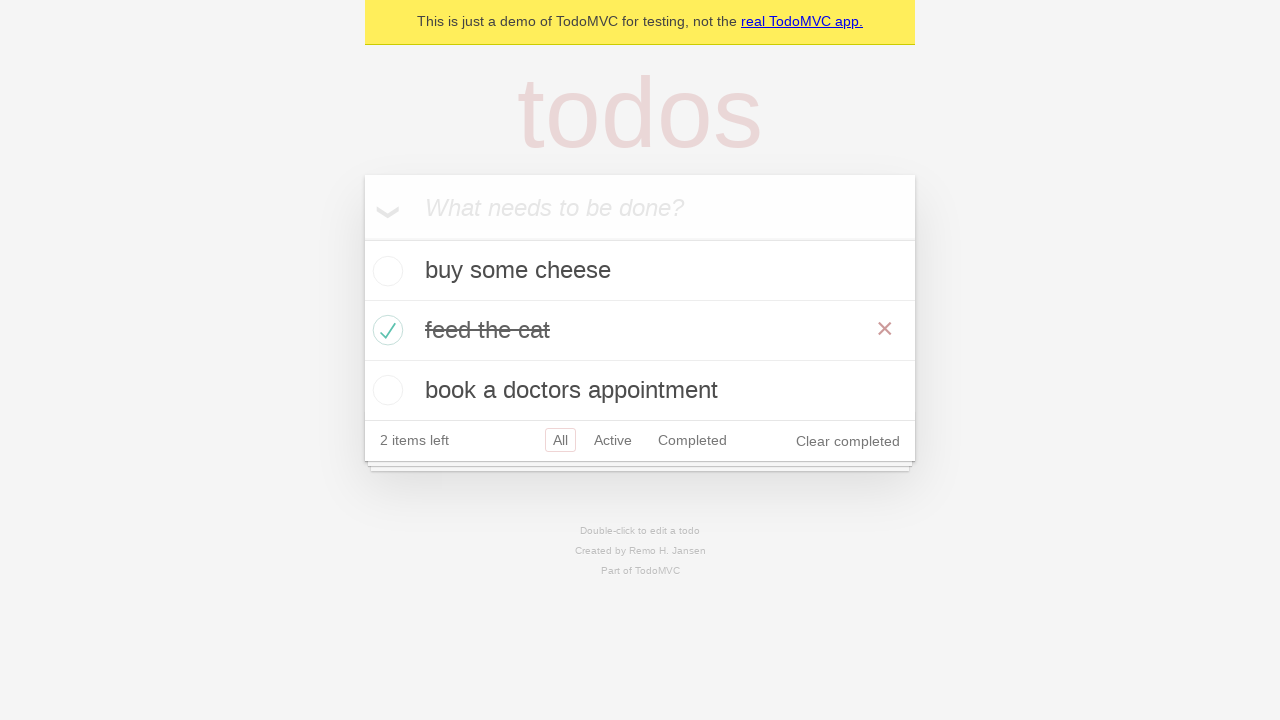

Clicked Completed filter link to display only completed items at (692, 440) on internal:role=link[name="Completed"i]
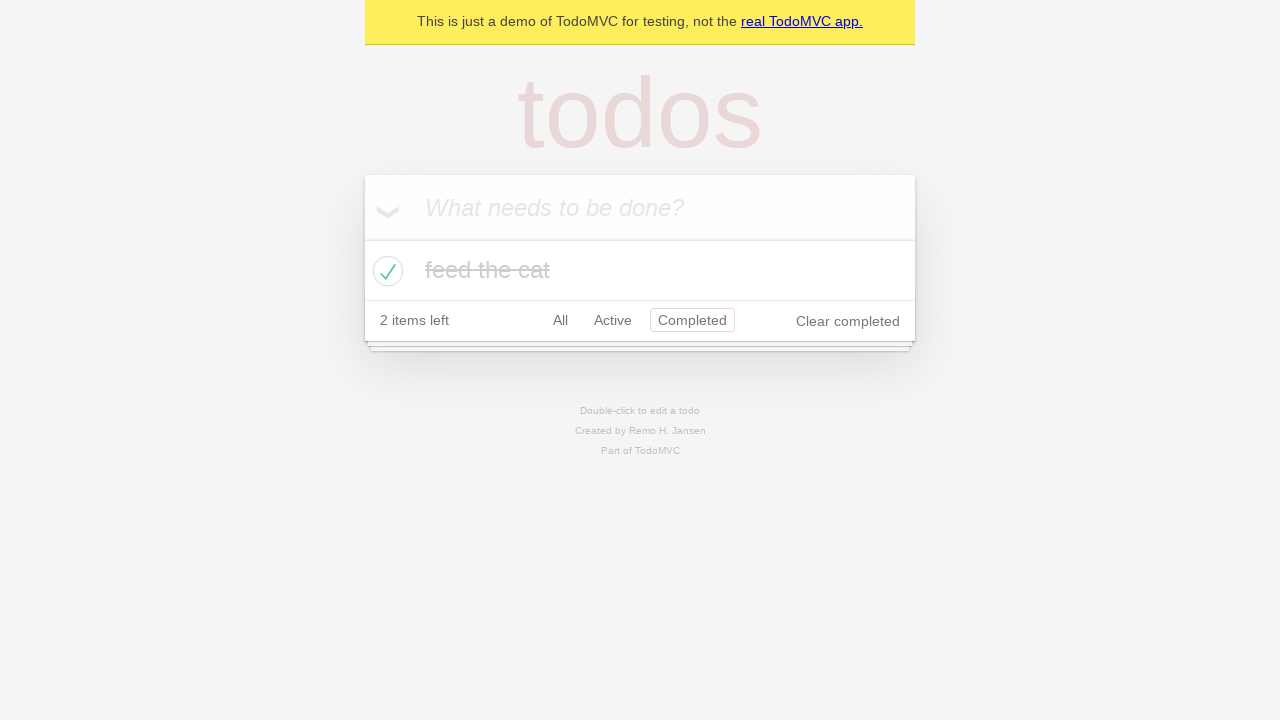

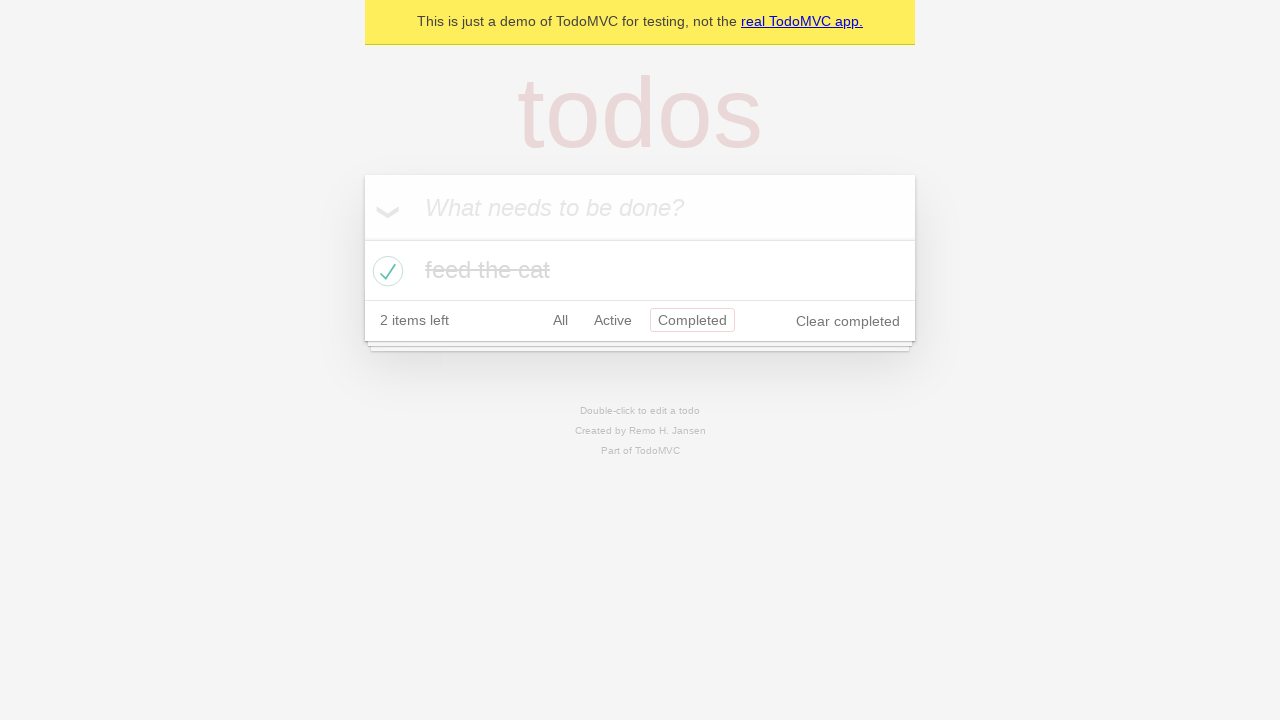